Tests an explicit wait scenario by waiting for a price to change to $100, clicking a book button, calculating a value based on displayed input, filling in the answer, and submitting the form

Starting URL: http://suninjuly.github.io/explicit_wait2.html

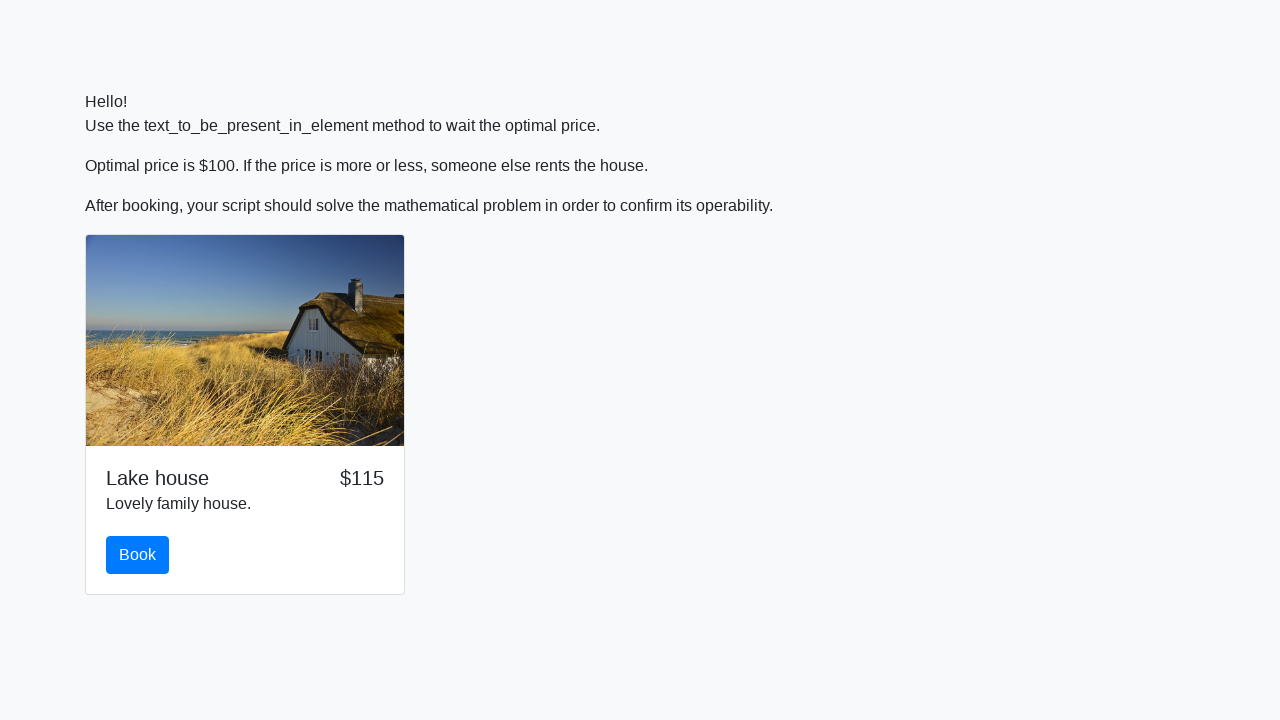

Waited for price to change to $100
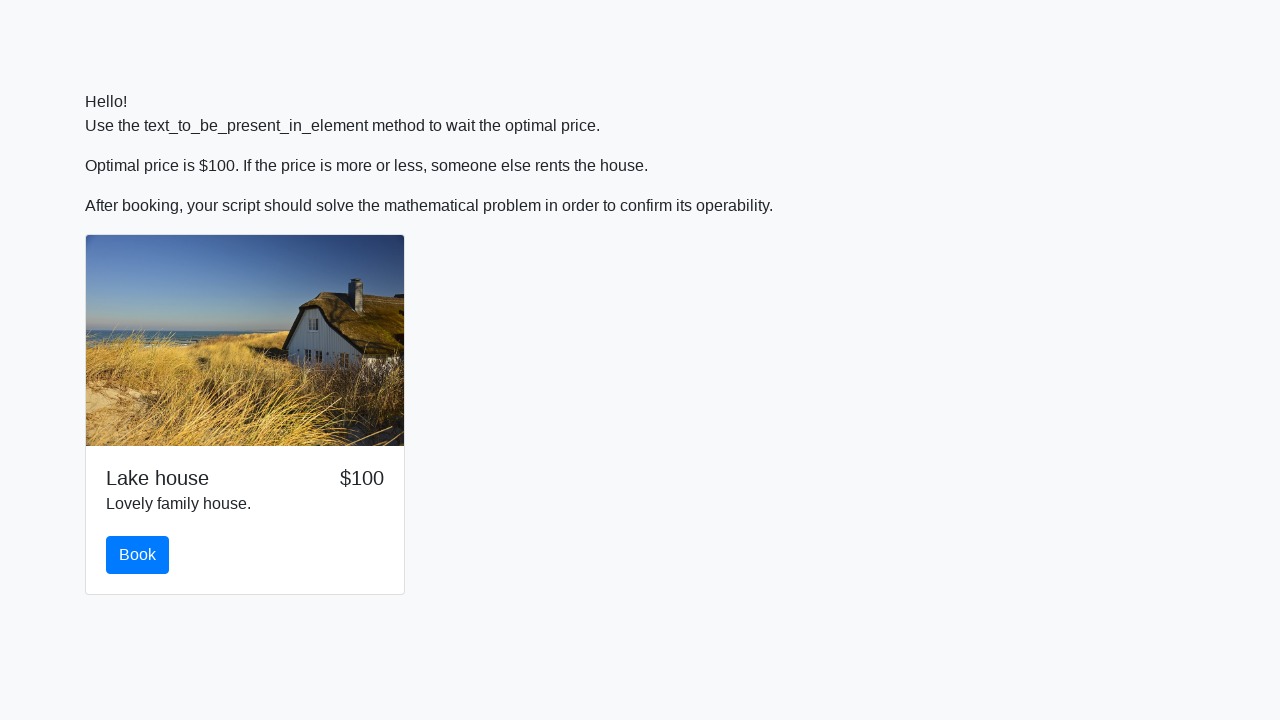

Clicked the book button at (138, 555) on #book
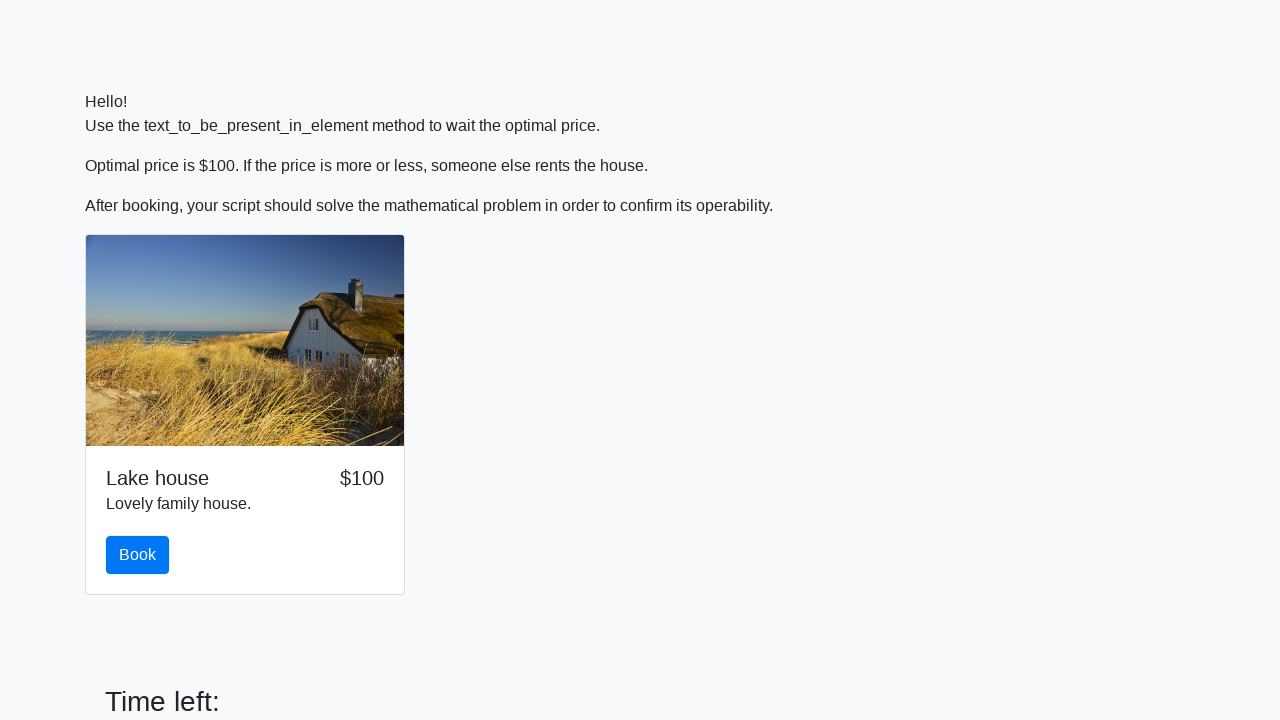

Retrieved x value from input_value element: 656
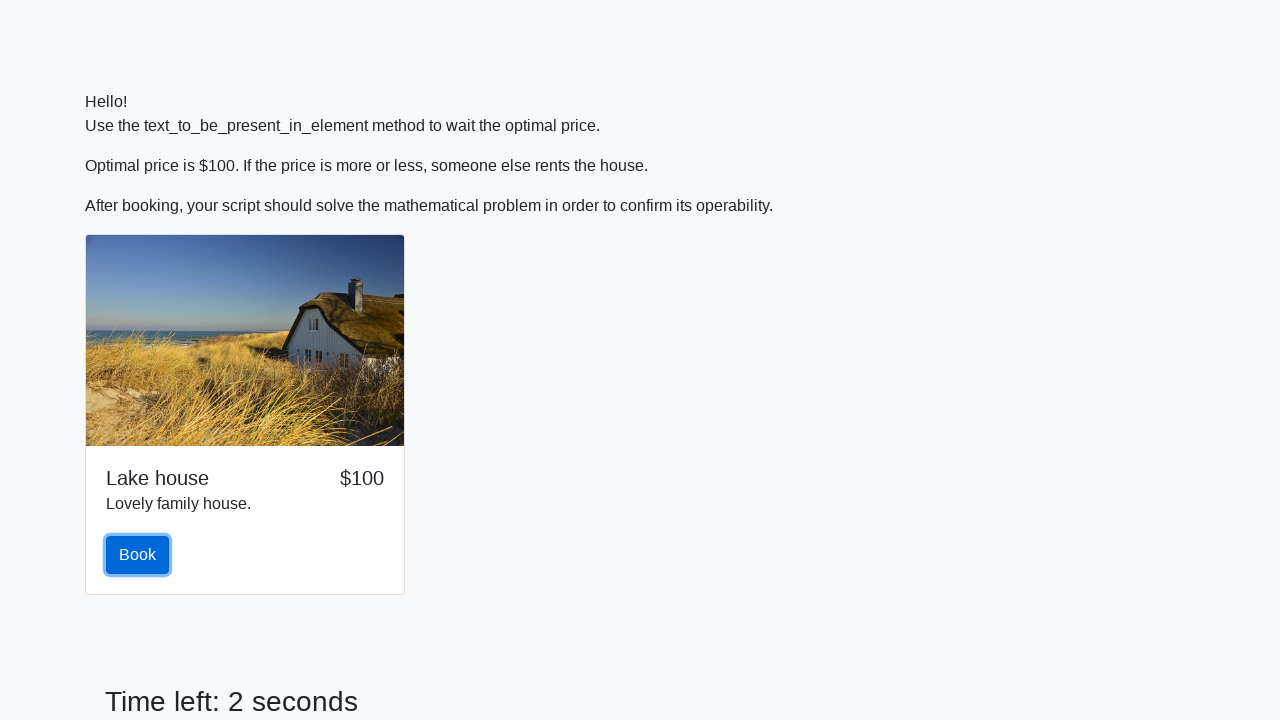

Calculated answer based on x value: 1.9028339189019154
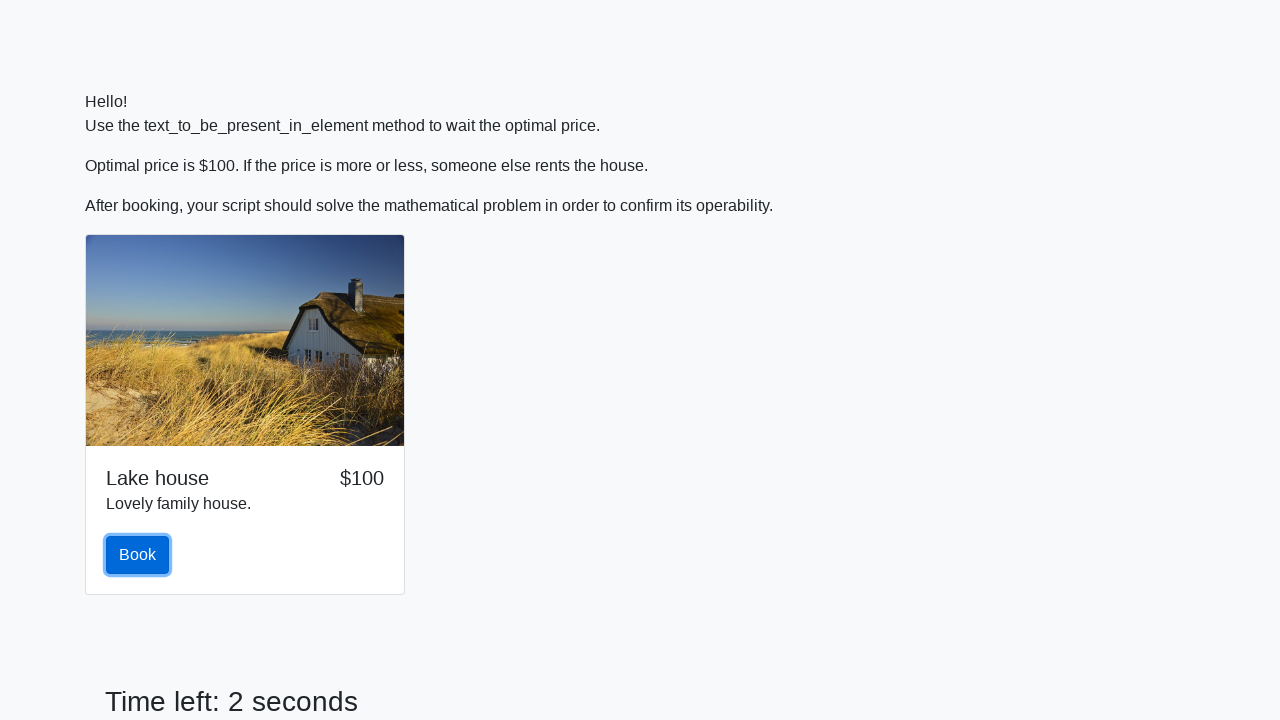

Filled answer field with calculated value: 1.9028339189019154 on #answer
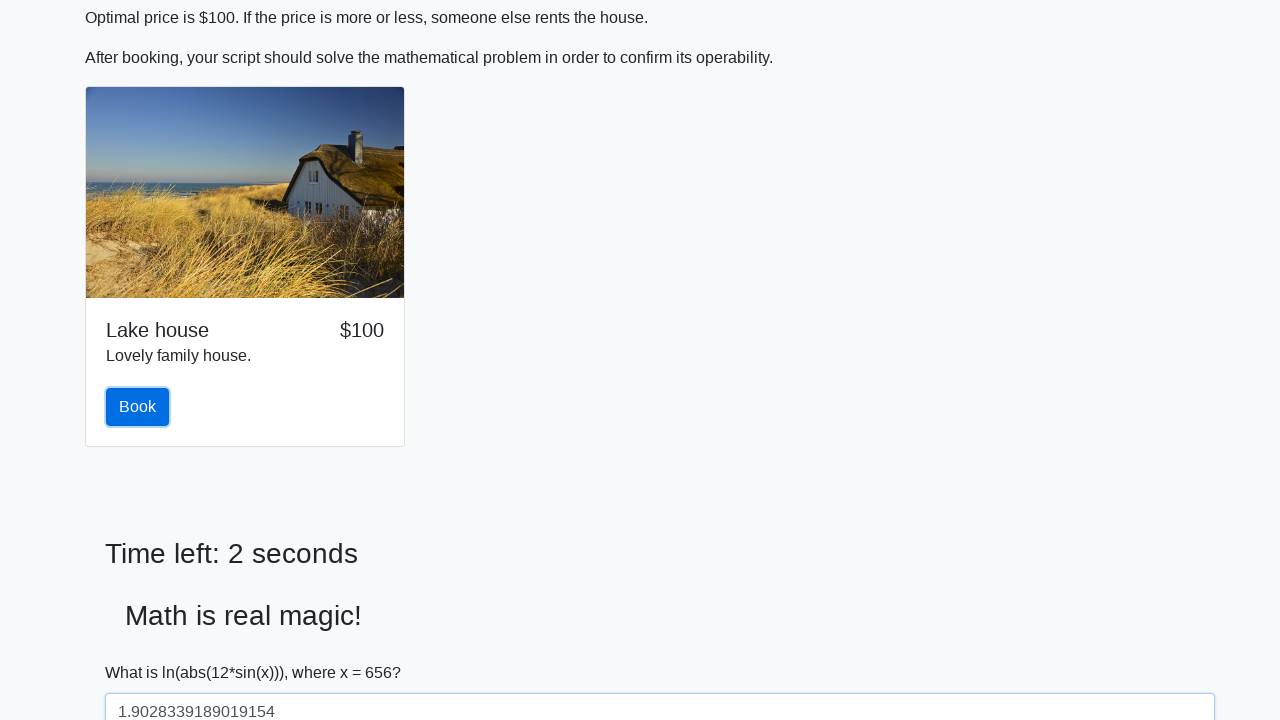

Clicked the solve button to submit the form at (143, 651) on #solve
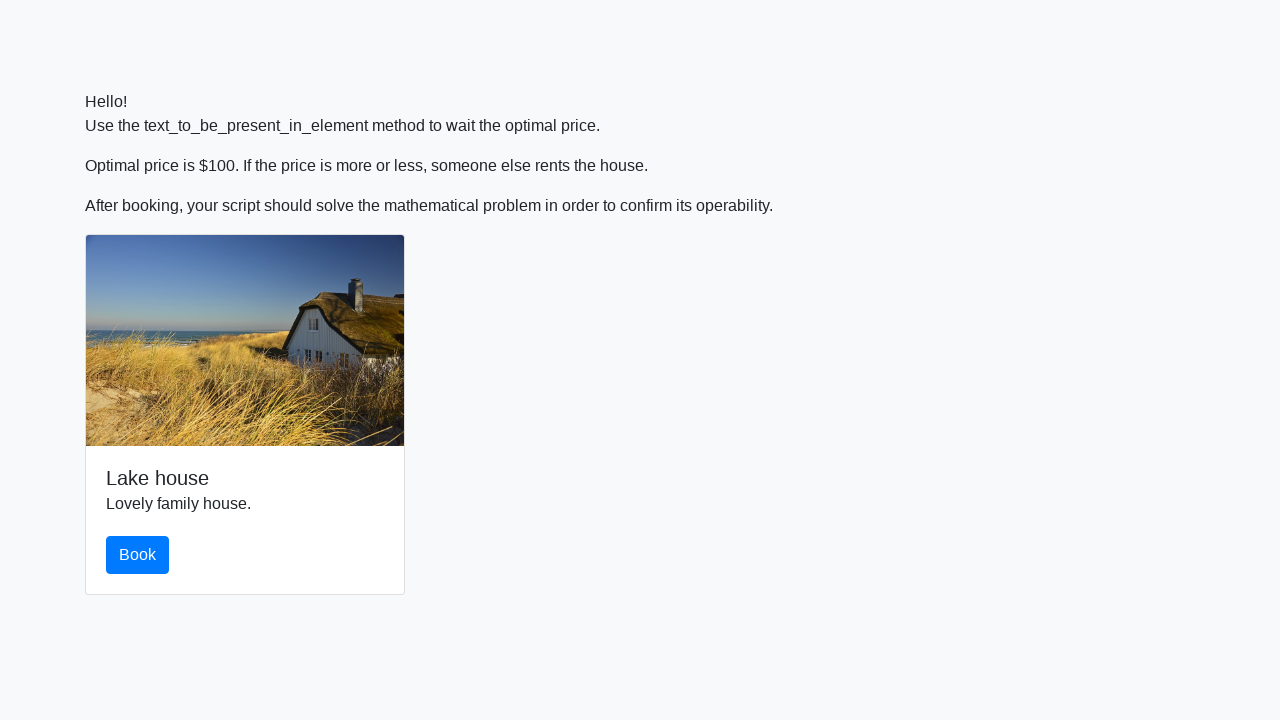

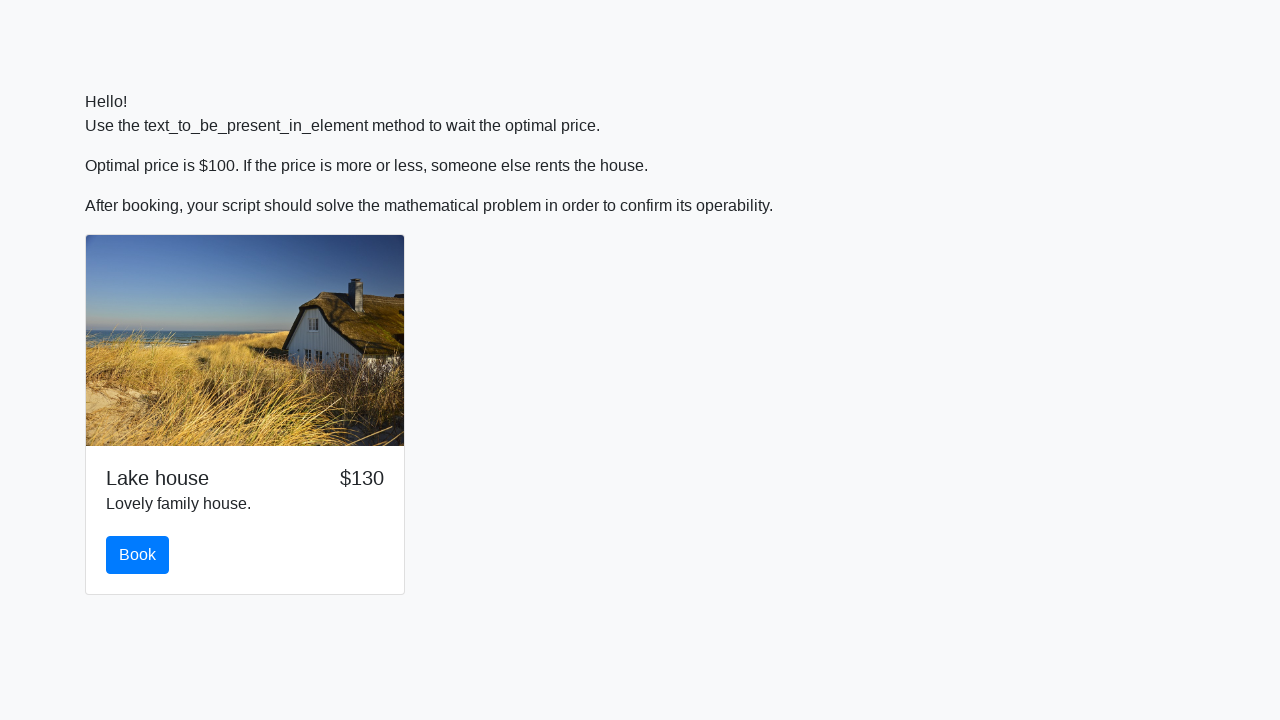